Tests the search functionality on Selenium documentation site by opening search with keyboard shortcut, entering a query, navigating through results with arrow keys, and closing/reopening the search

Starting URL: https://selenium.dev/documentation/webdriver/

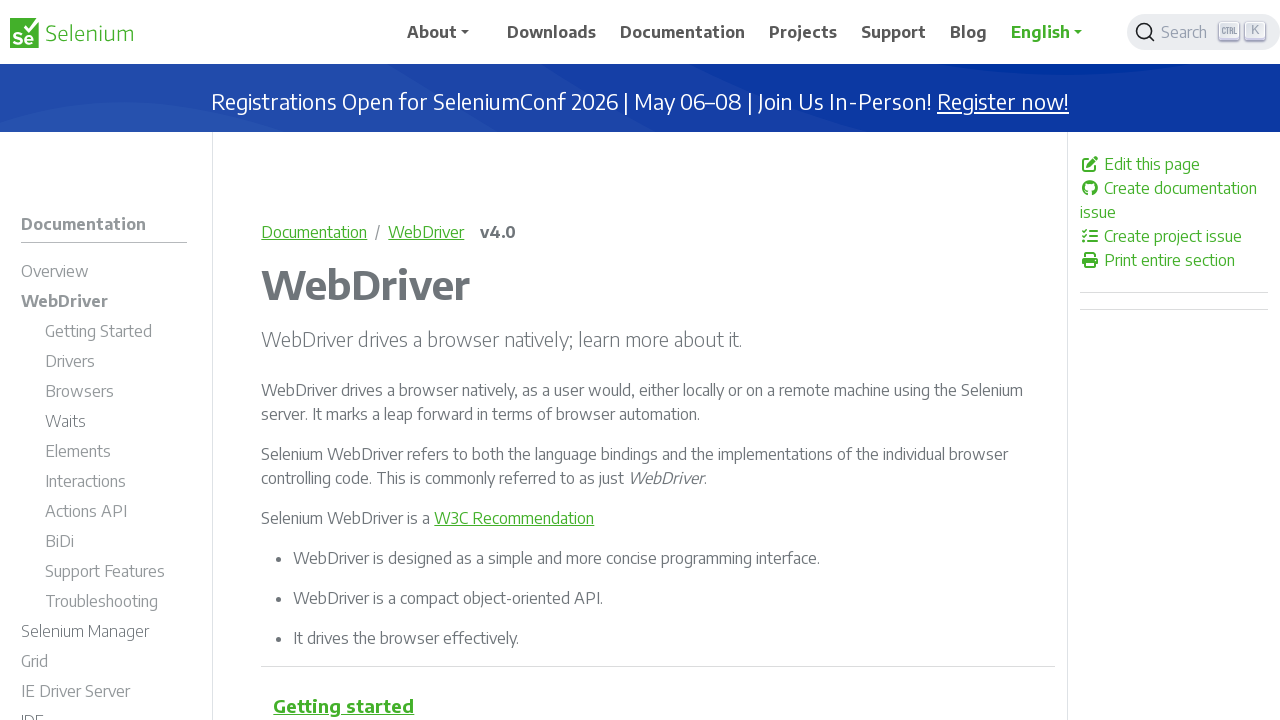

Pressed Control key down
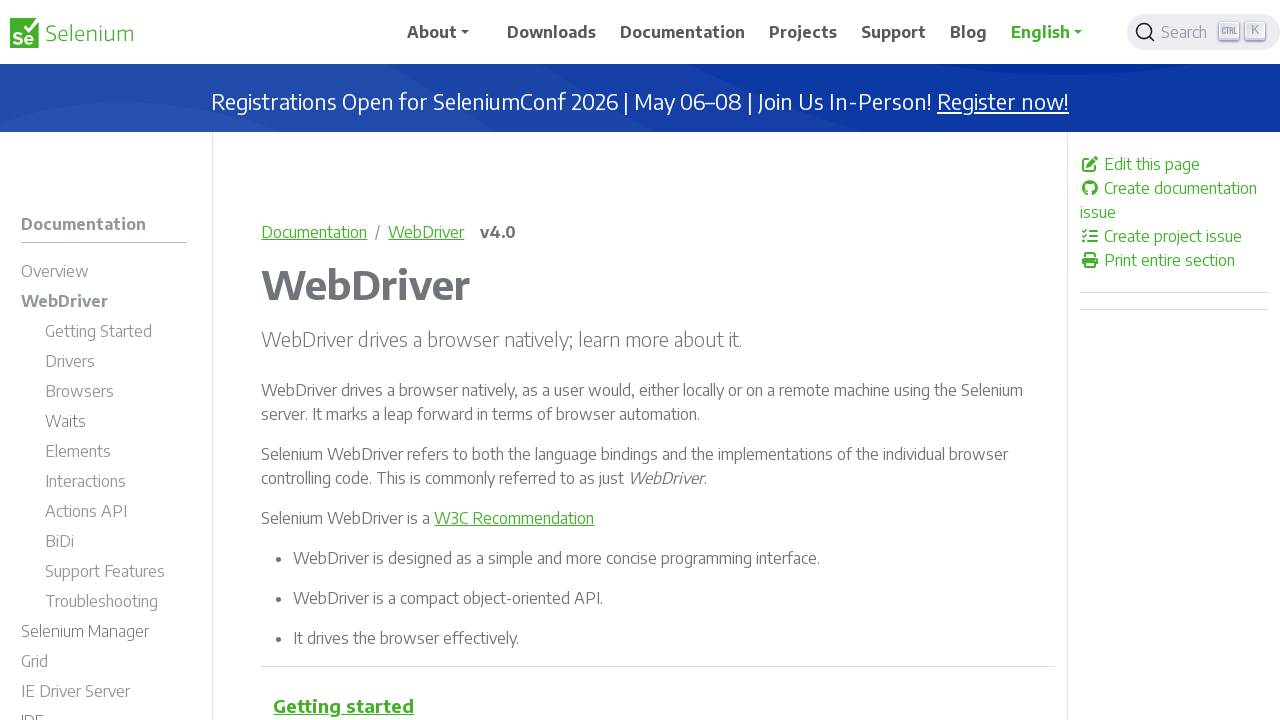

Pressed 'k' key to open search with Ctrl+K shortcut
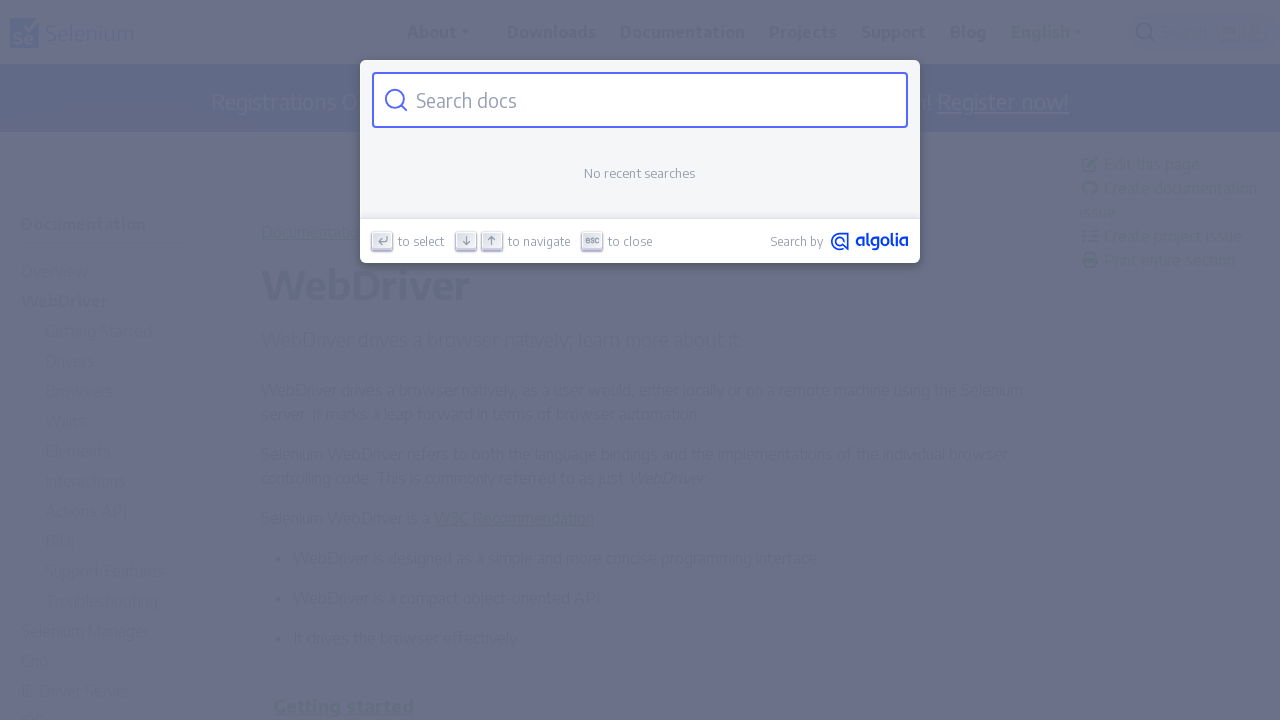

Released Control key
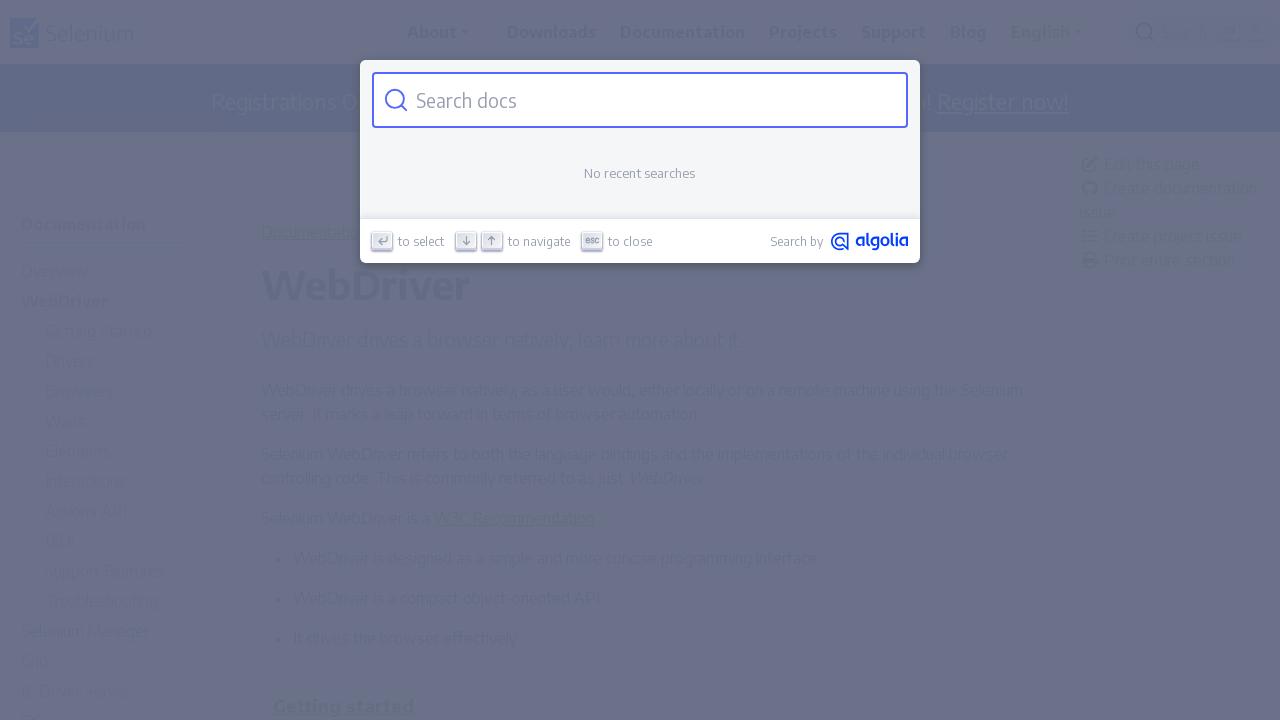

Search modal appeared and search input field is visible
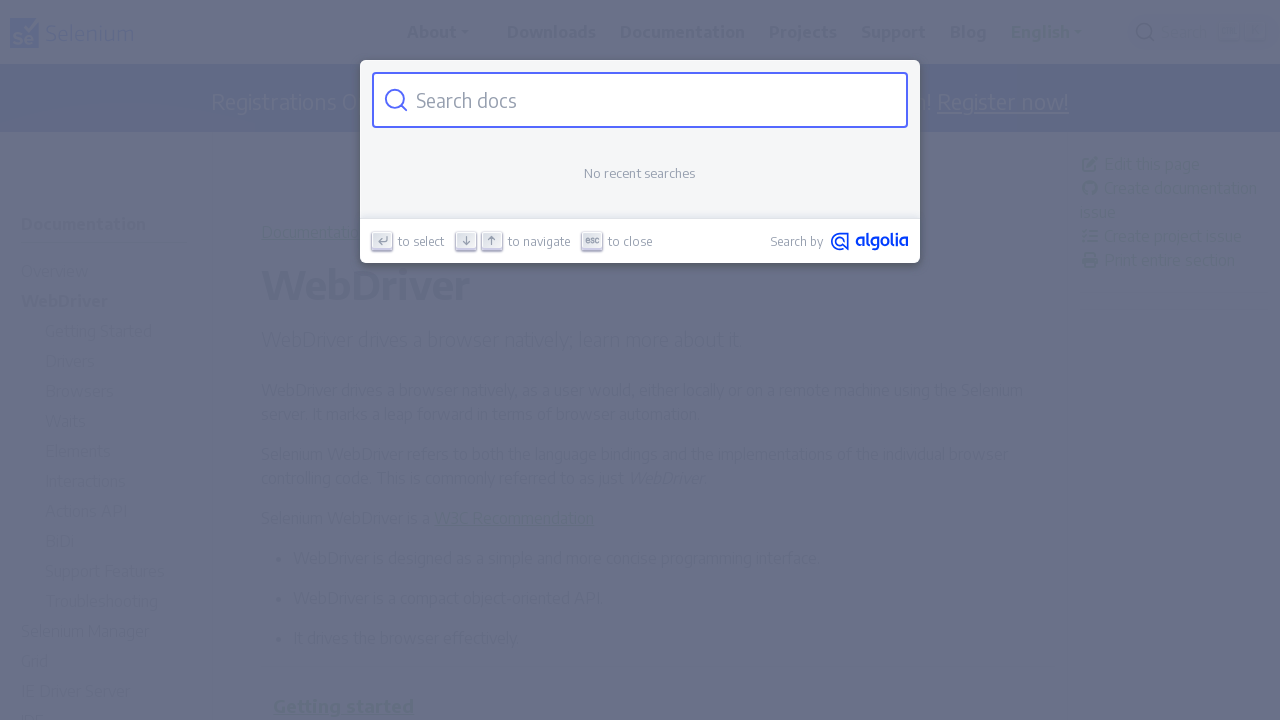

Entered 'webDriver' search query in search field on #docsearch-input
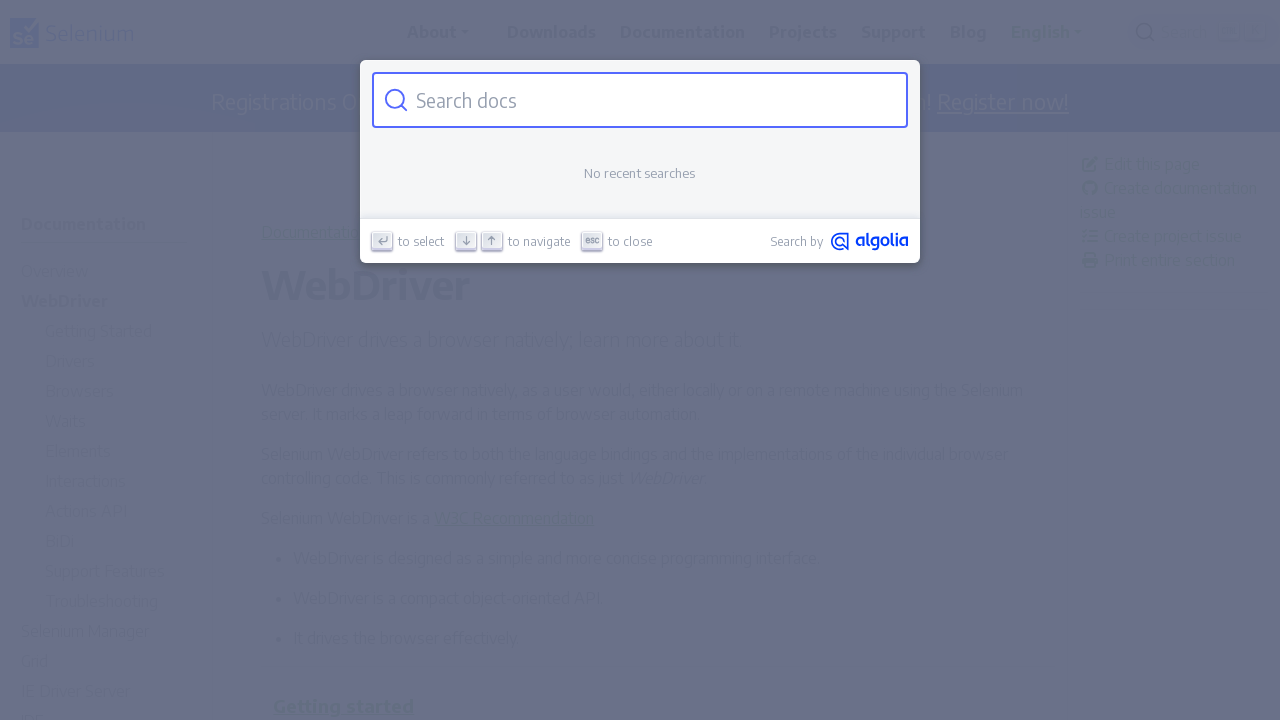

Pressed ArrowDown to navigate to next search result
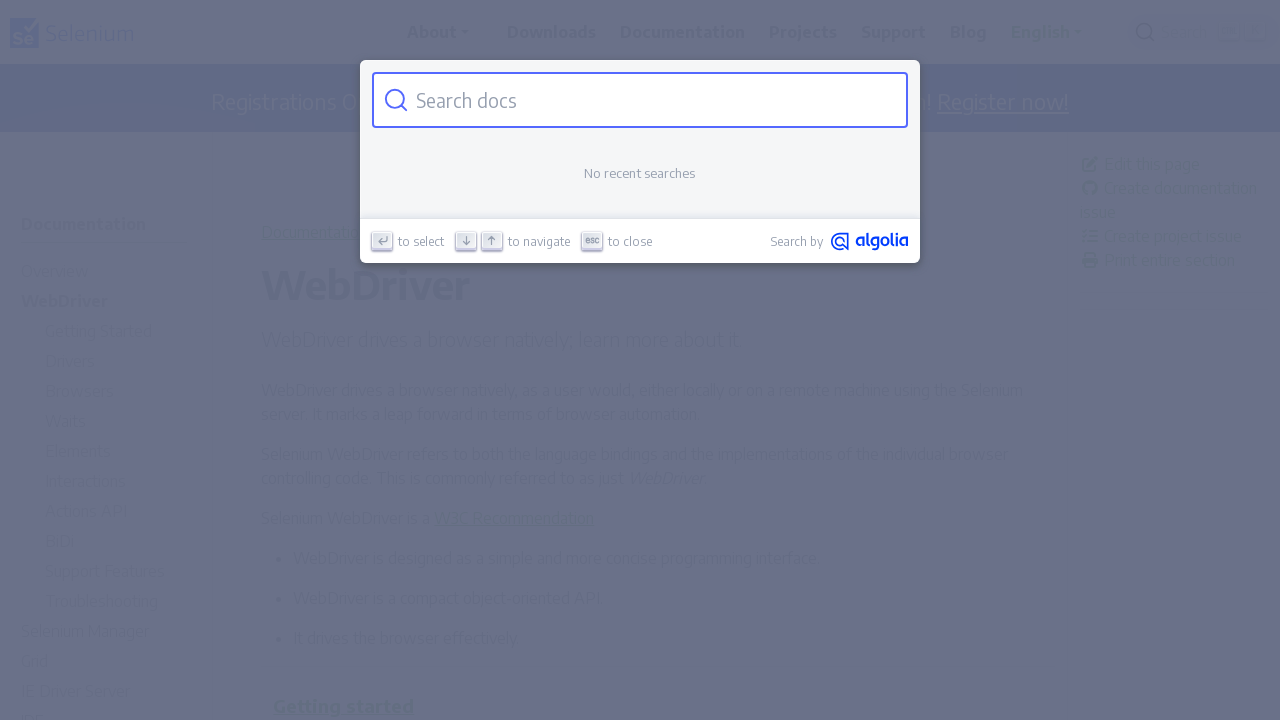

Pressed ArrowDown again to navigate to next search result
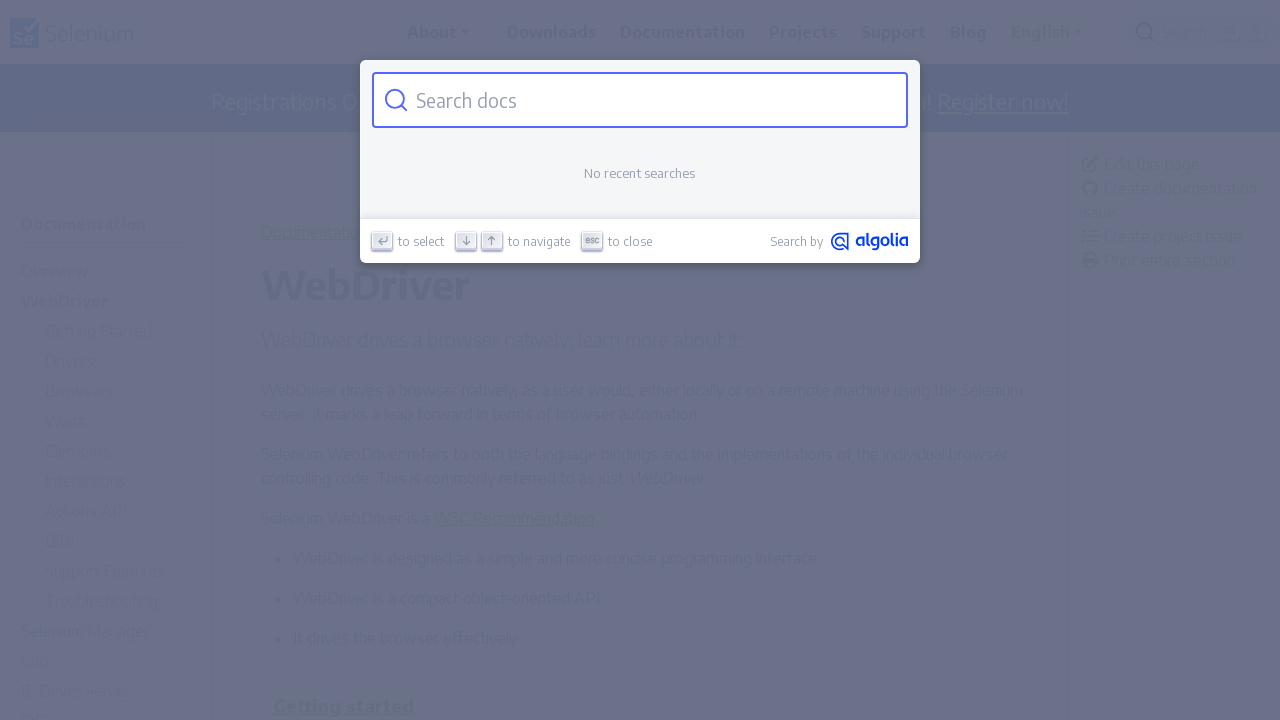

Pressed ArrowUp to navigate to previous search result
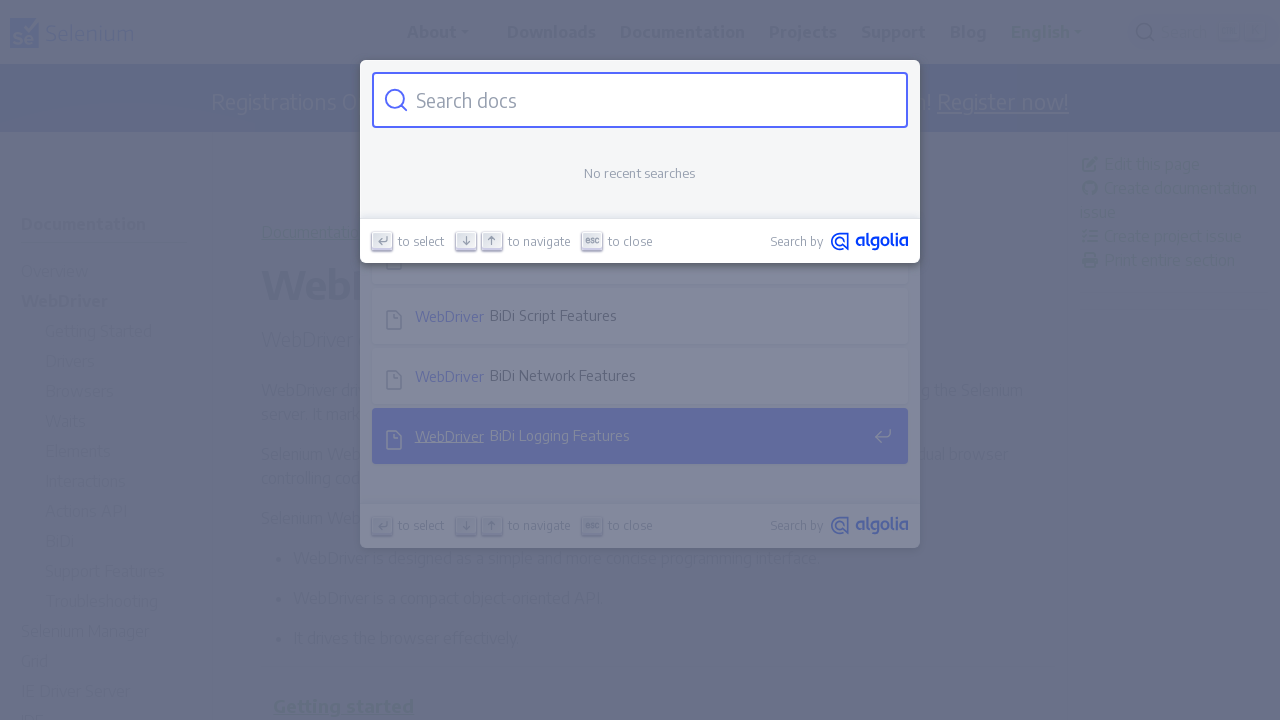

Pressed Escape to close search modal
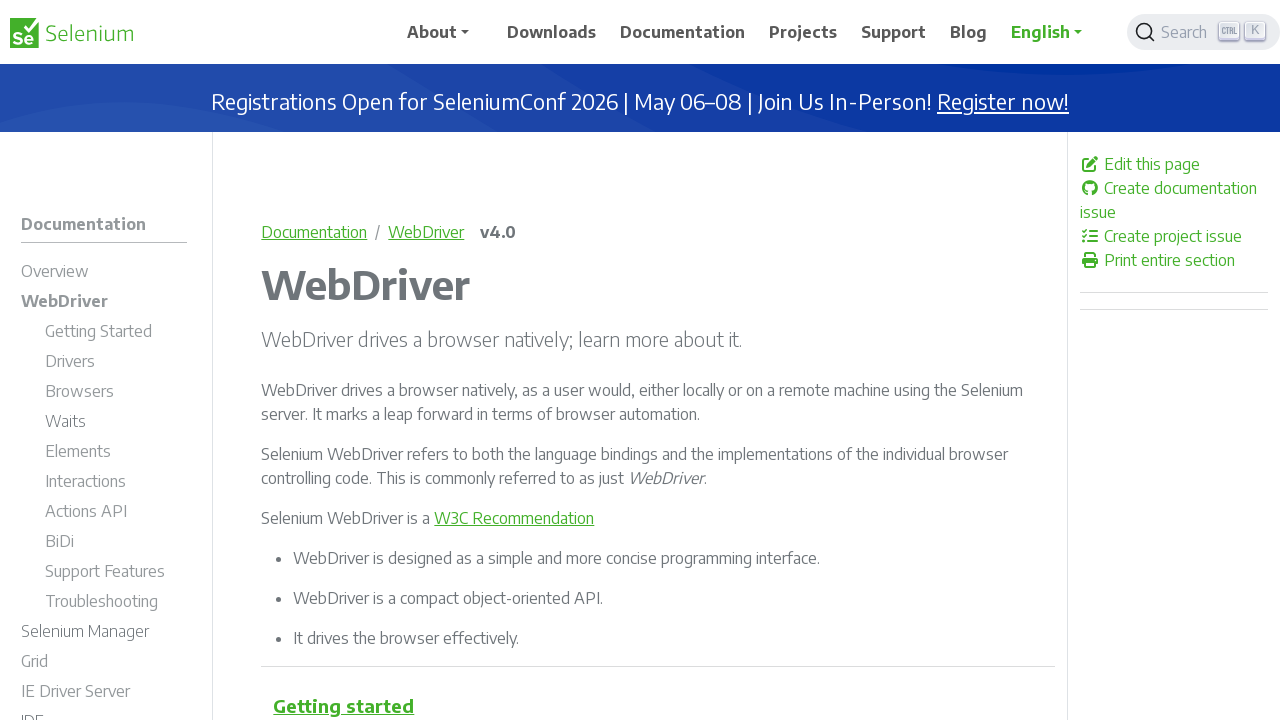

Pressed Control key down to reopen search
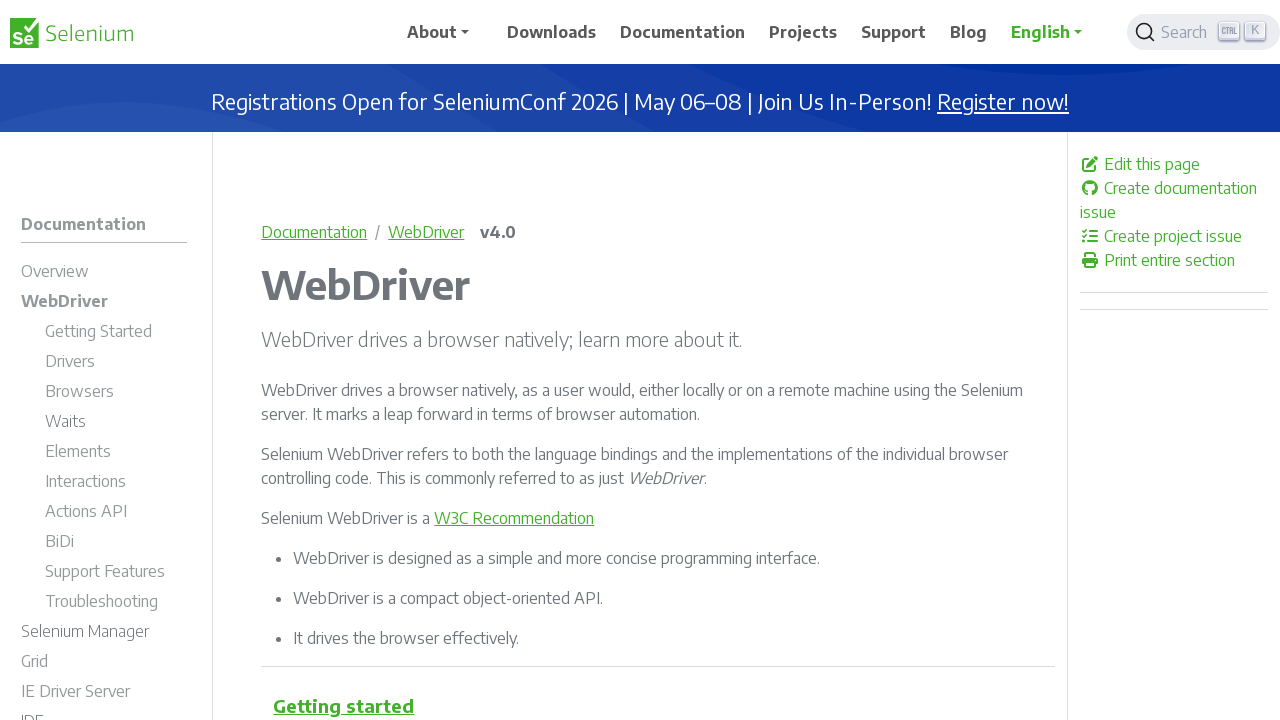

Pressed 'k' key to reopen search with Ctrl+K shortcut
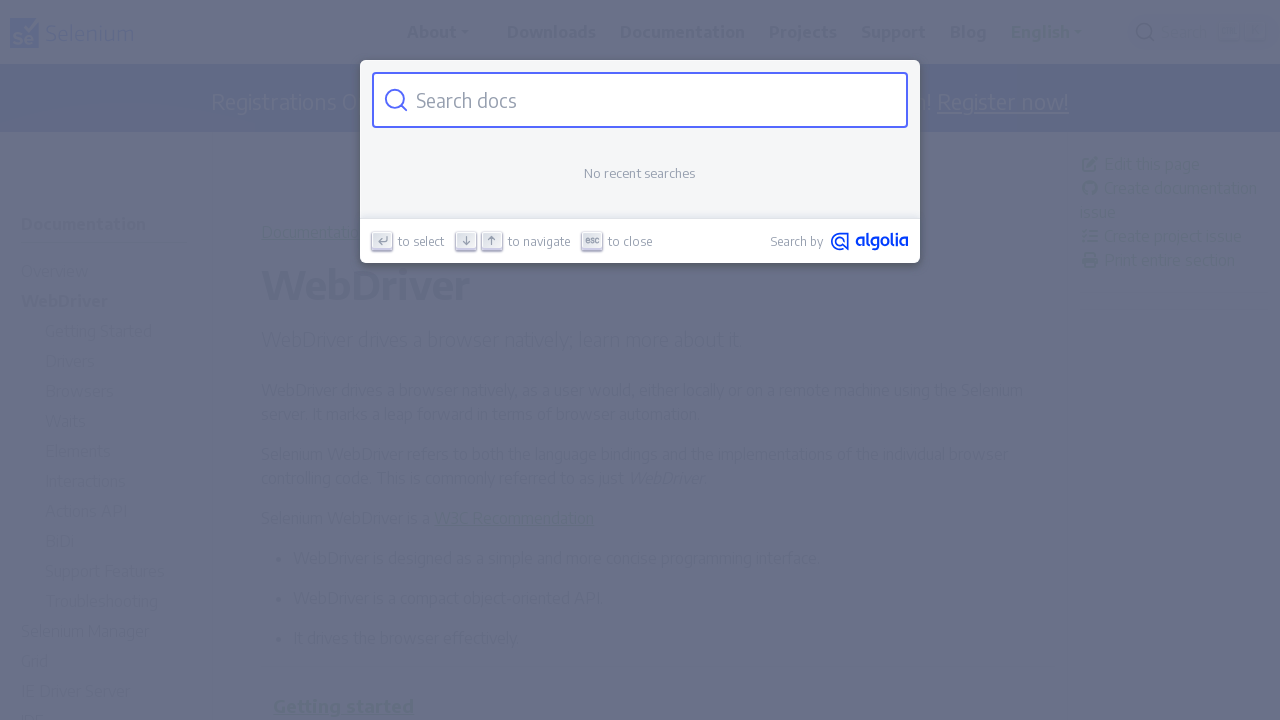

Released Control key
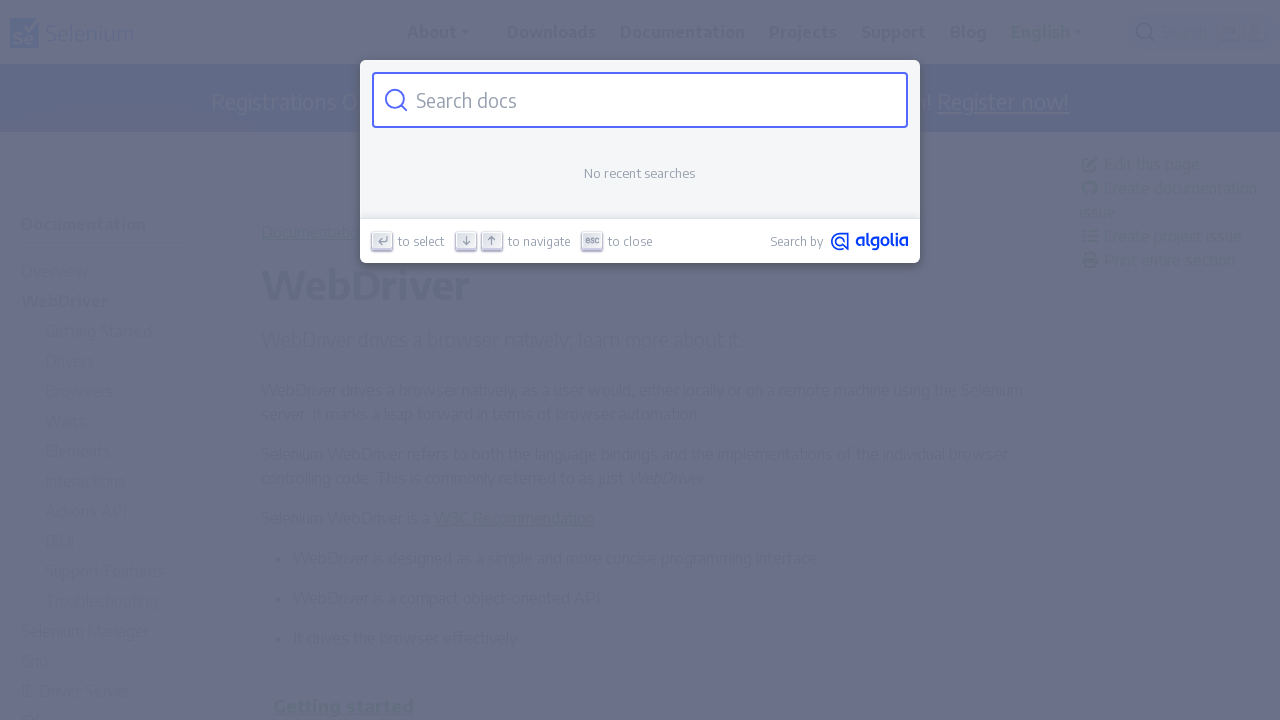

Search modal reopened and search input field is visible again
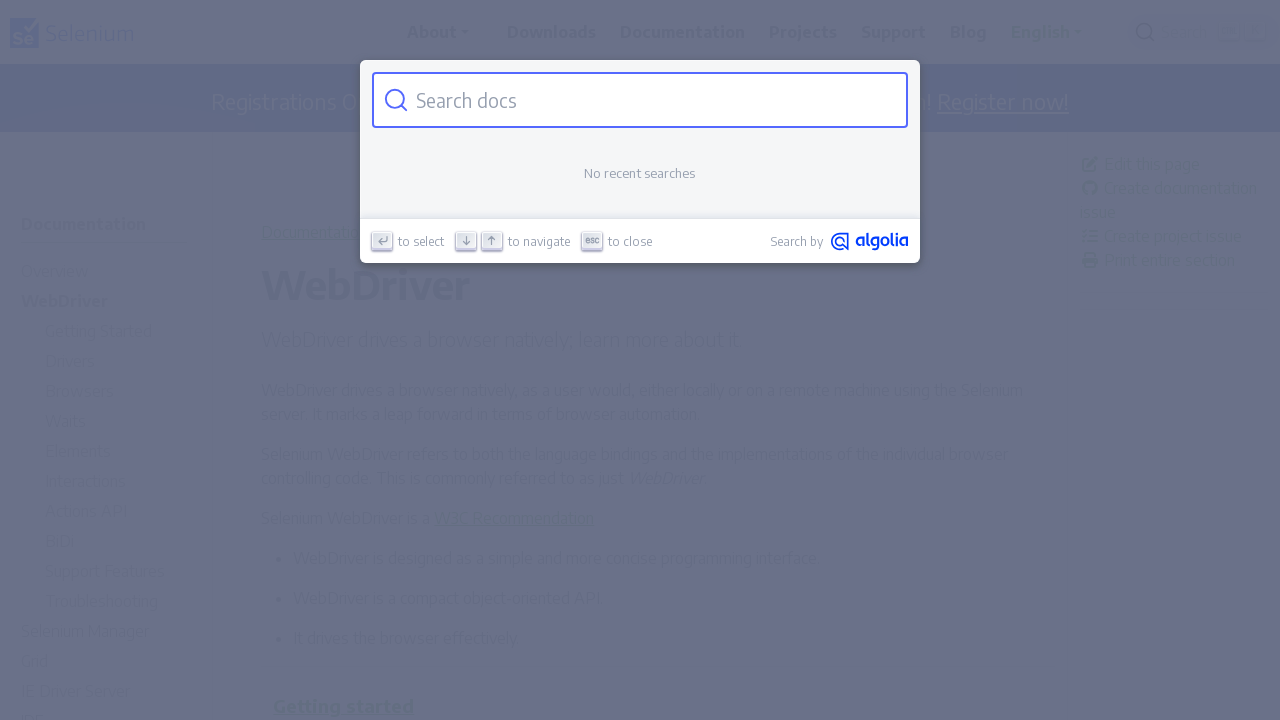

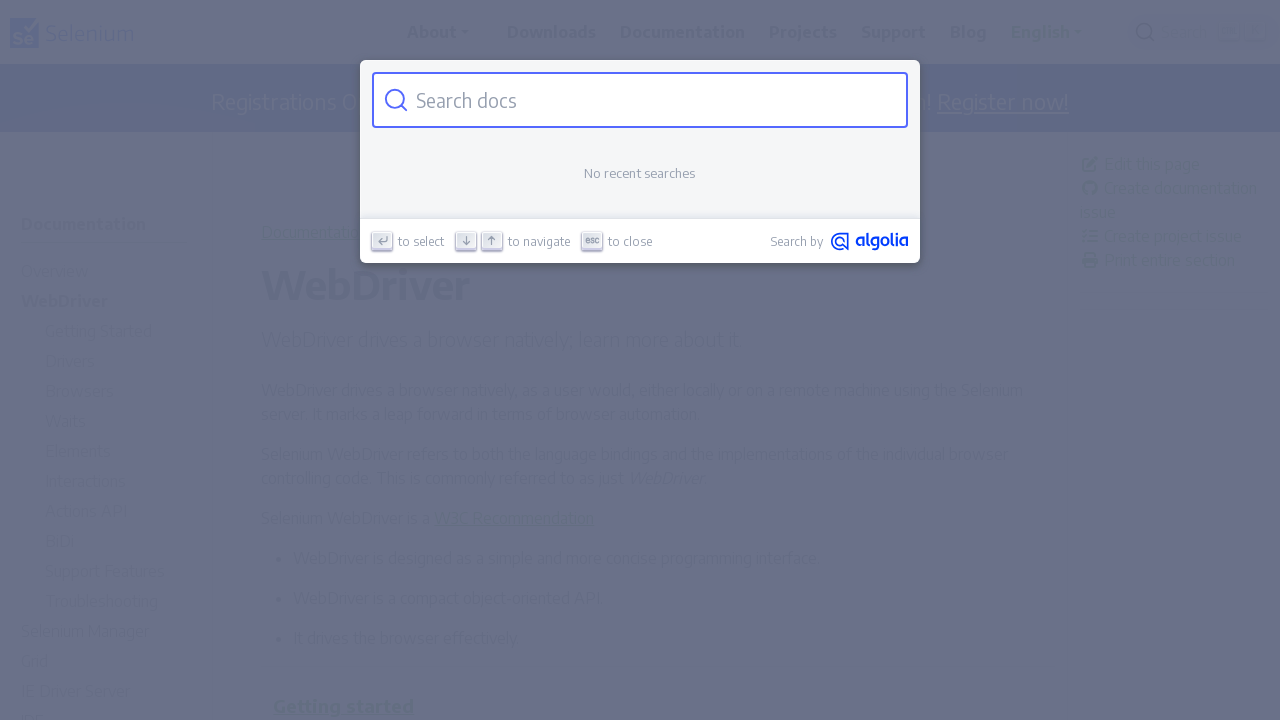